Tests various dropdown interactions on a practice page including static dropdowns, dynamic dropdowns with origin/destination selection, auto-suggestive dropdown, and checkbox functionality.

Starting URL: https://rahulshettyacademy.com/dropdownsPractise/

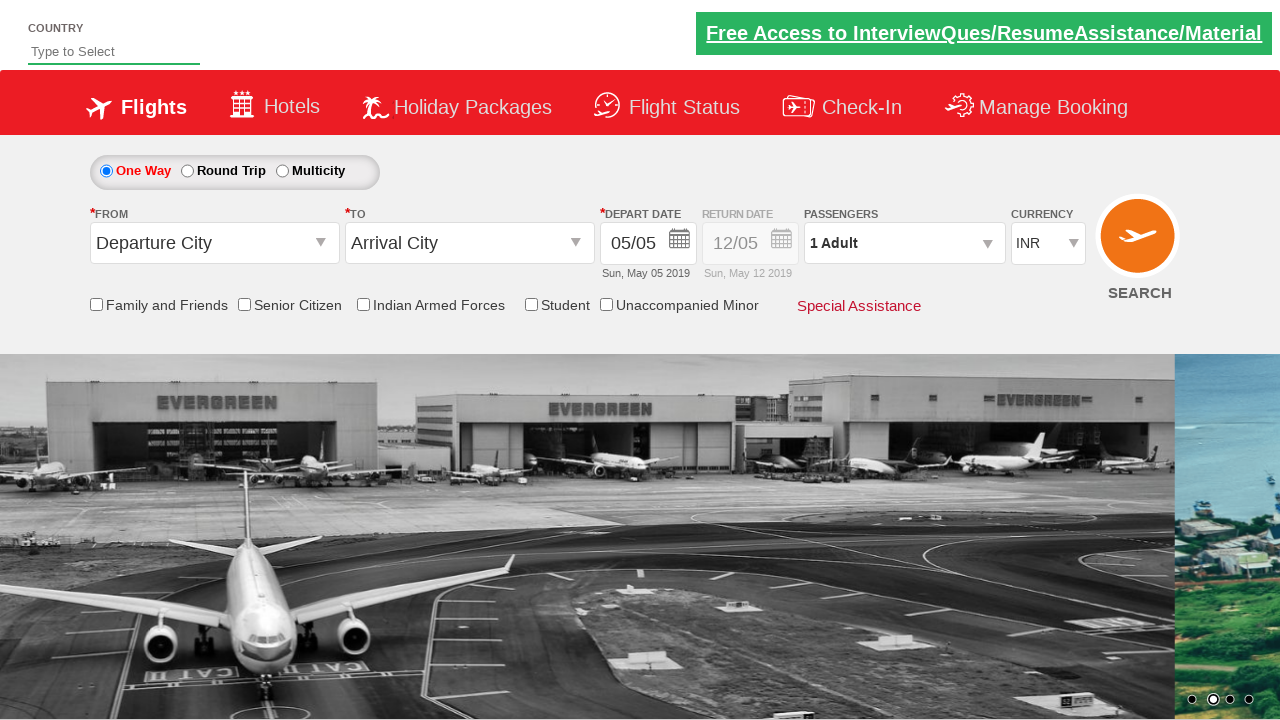

Selected currency dropdown by index 3 (4th option) on #ctl00_mainContent_DropDownListCurrency
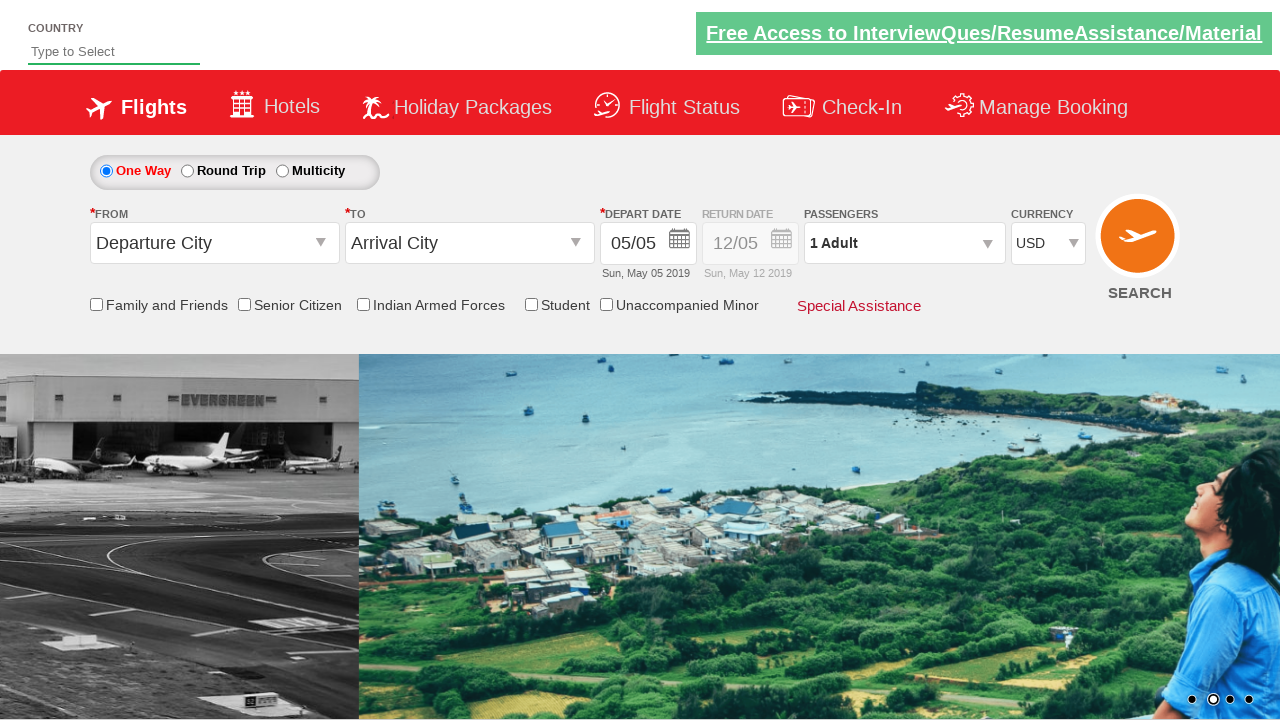

Selected currency dropdown option 'AED' by label on #ctl00_mainContent_DropDownListCurrency
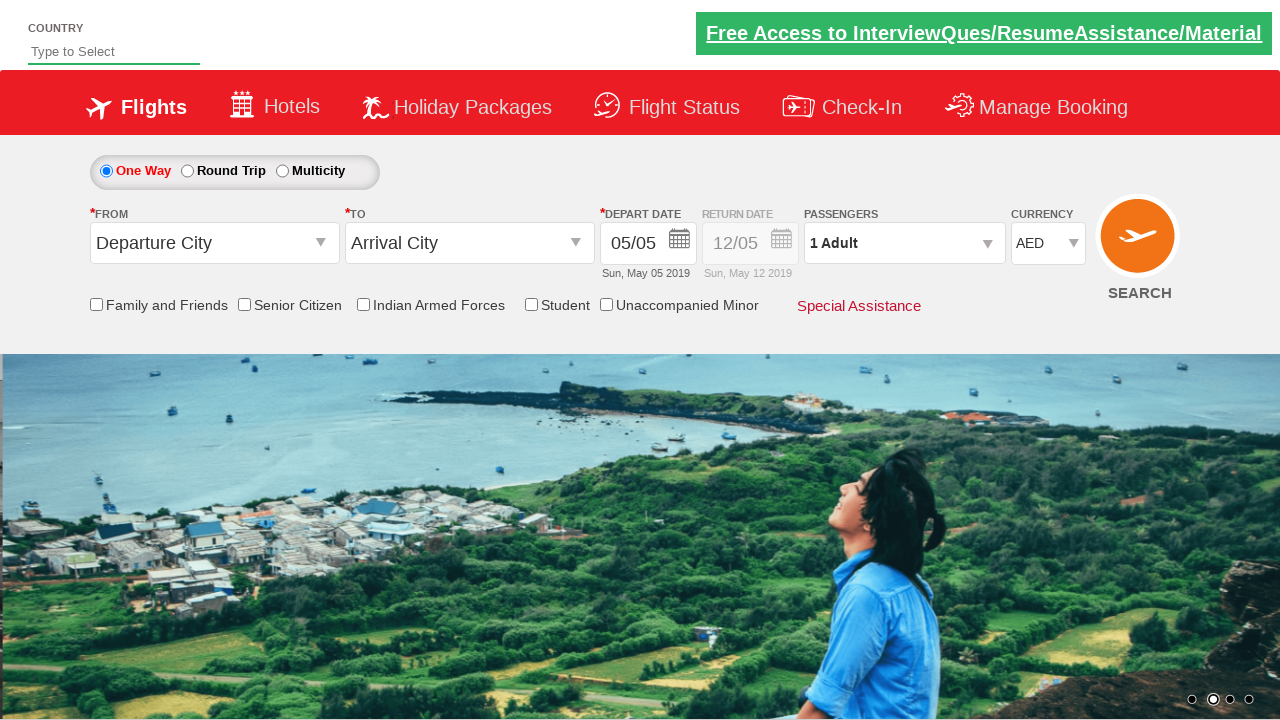

Selected currency dropdown option 'INR' by value on #ctl00_mainContent_DropDownListCurrency
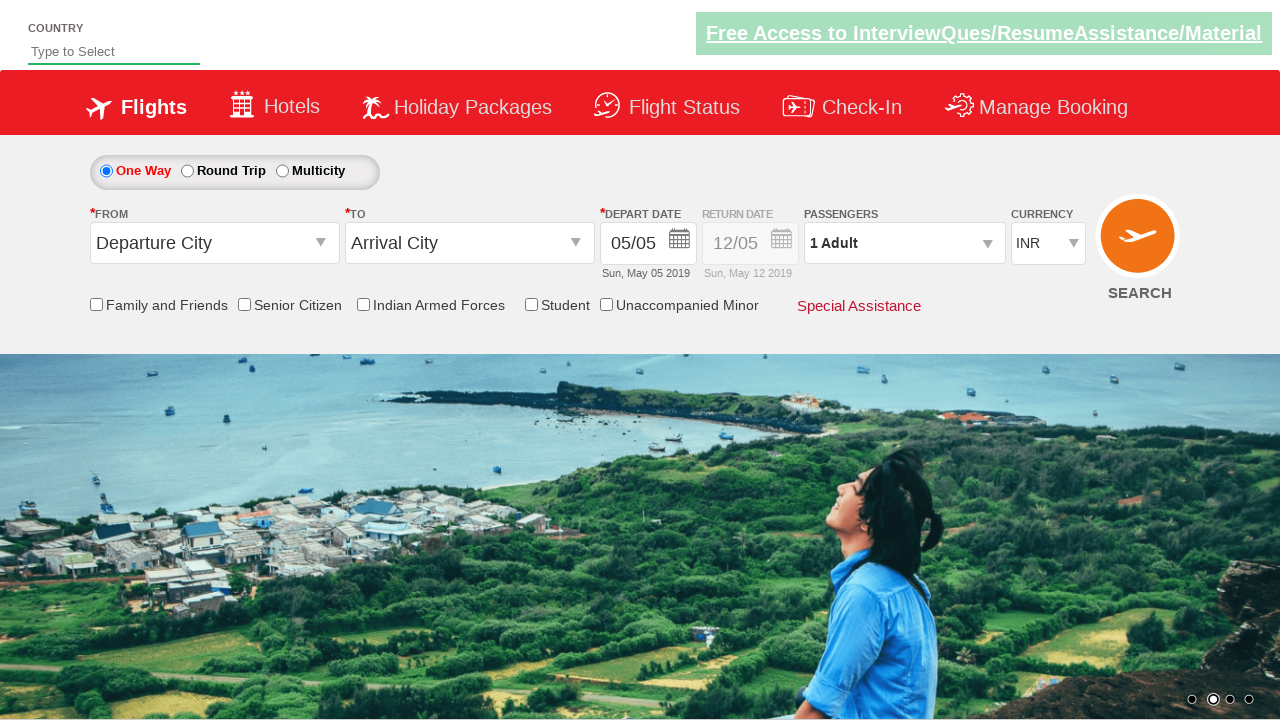

Clicked on passenger info dropdown at (904, 243) on #divpaxinfo
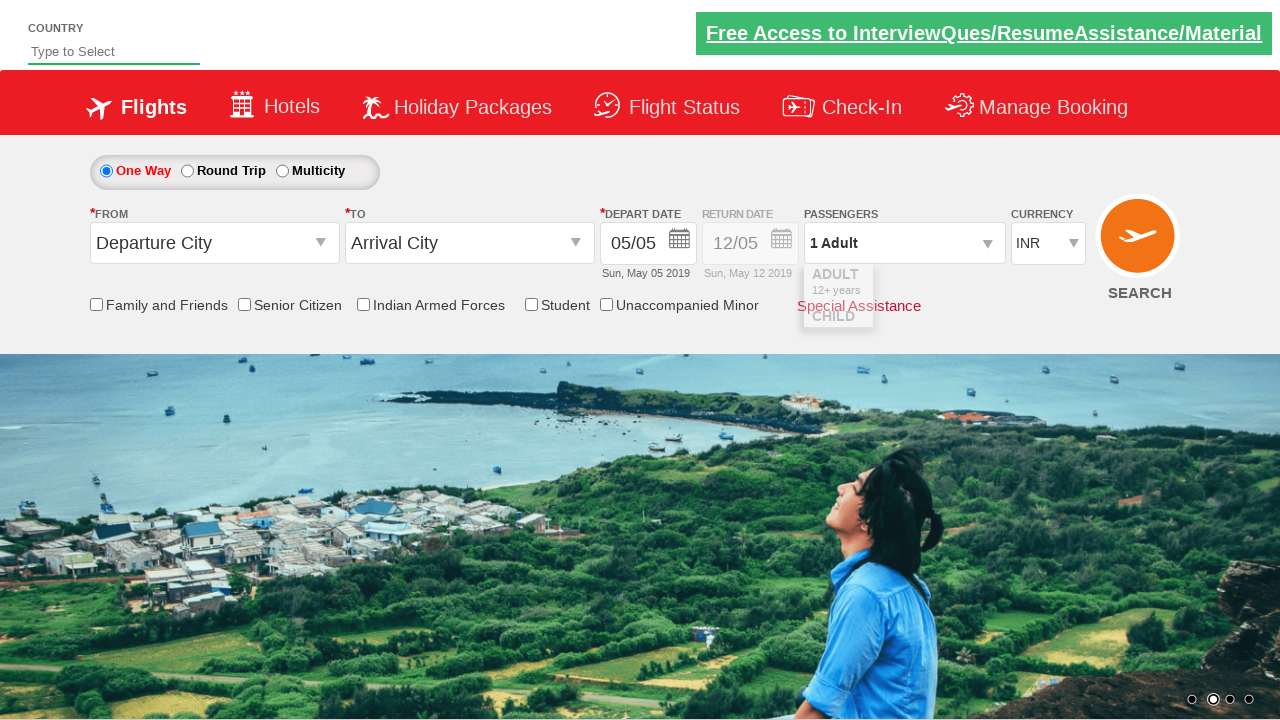

Waited for passenger dropdown to load
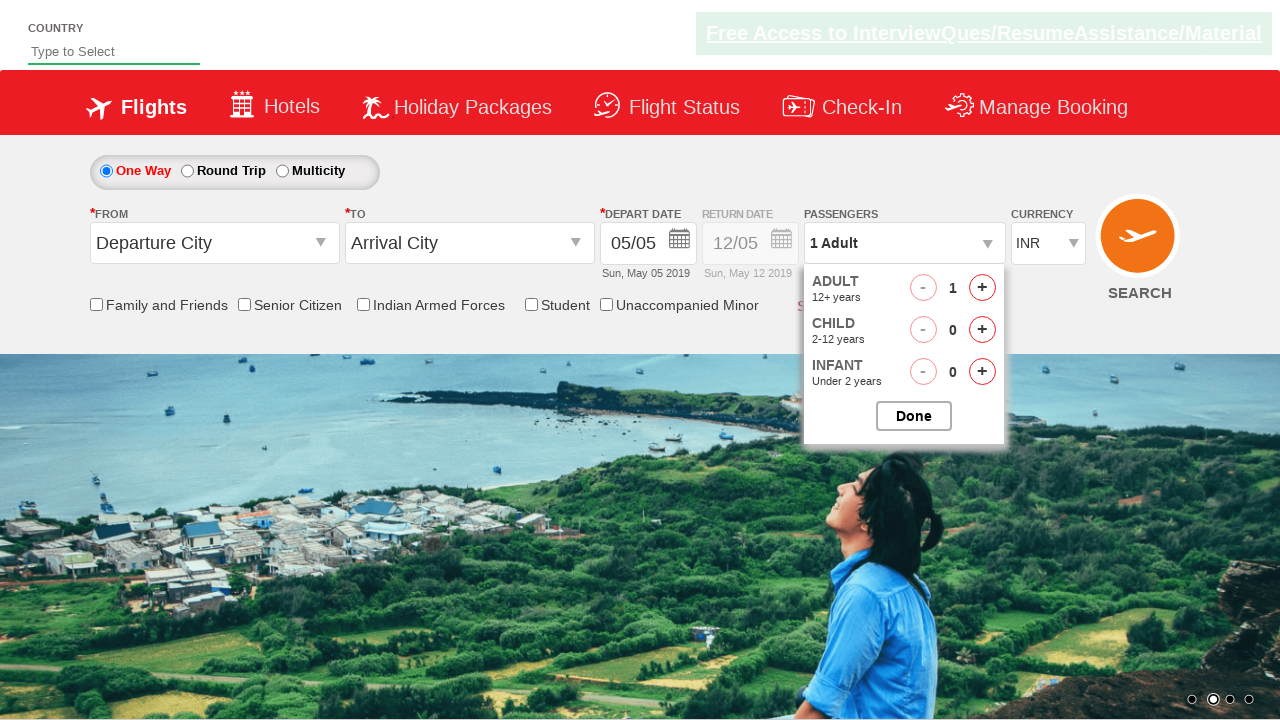

Incremented adult passengers (iteration 1) at (982, 288) on #hrefIncAdt
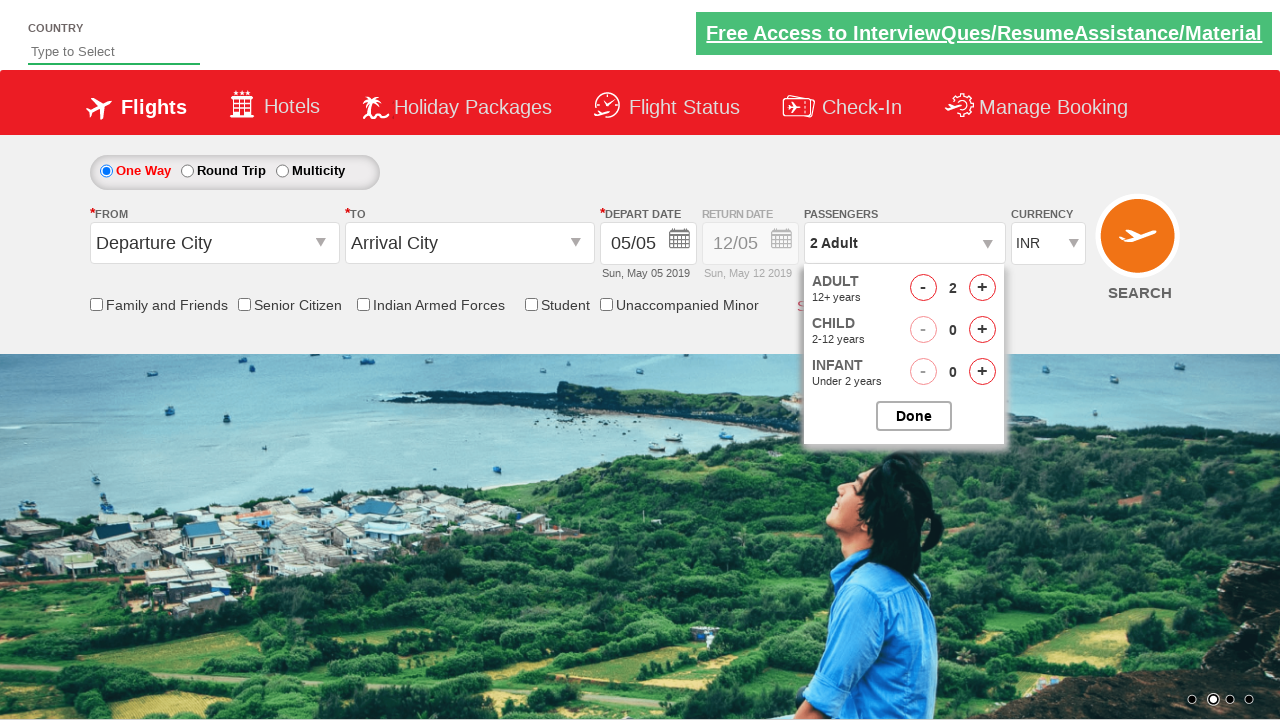

Incremented adult passengers (iteration 2) at (982, 288) on #hrefIncAdt
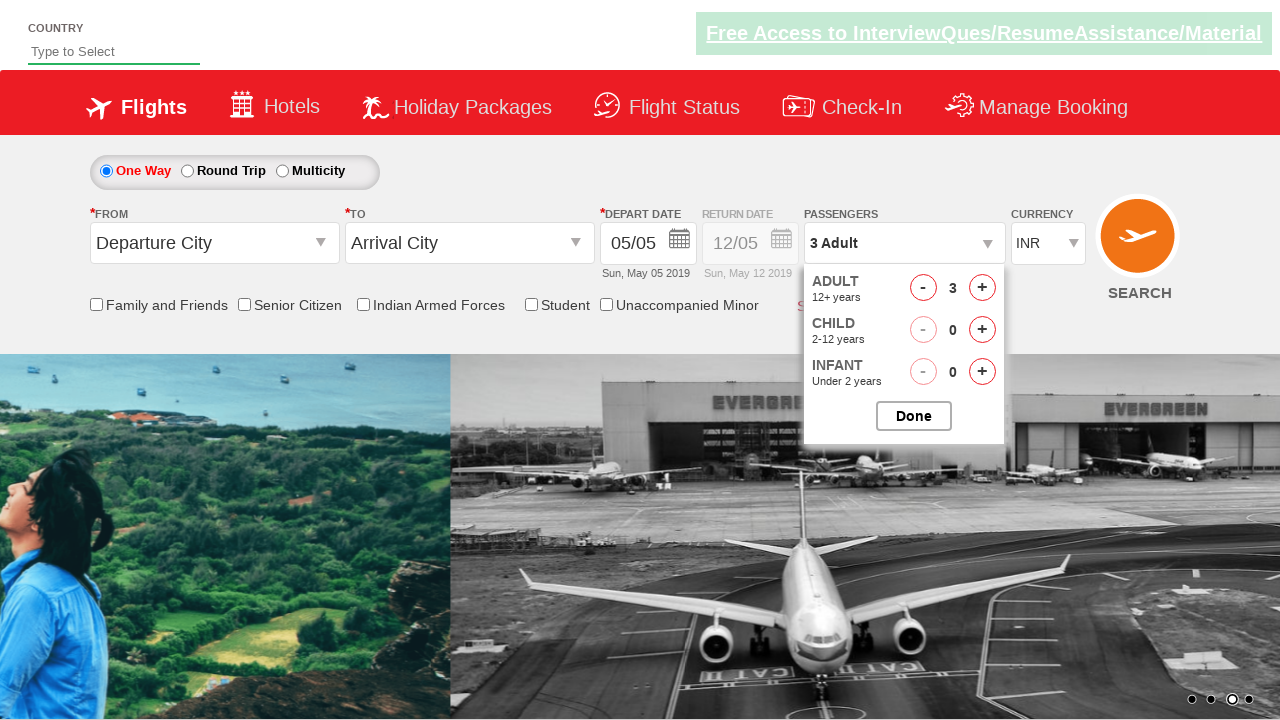

Closed passenger options dropdown at (914, 416) on #btnclosepaxoption
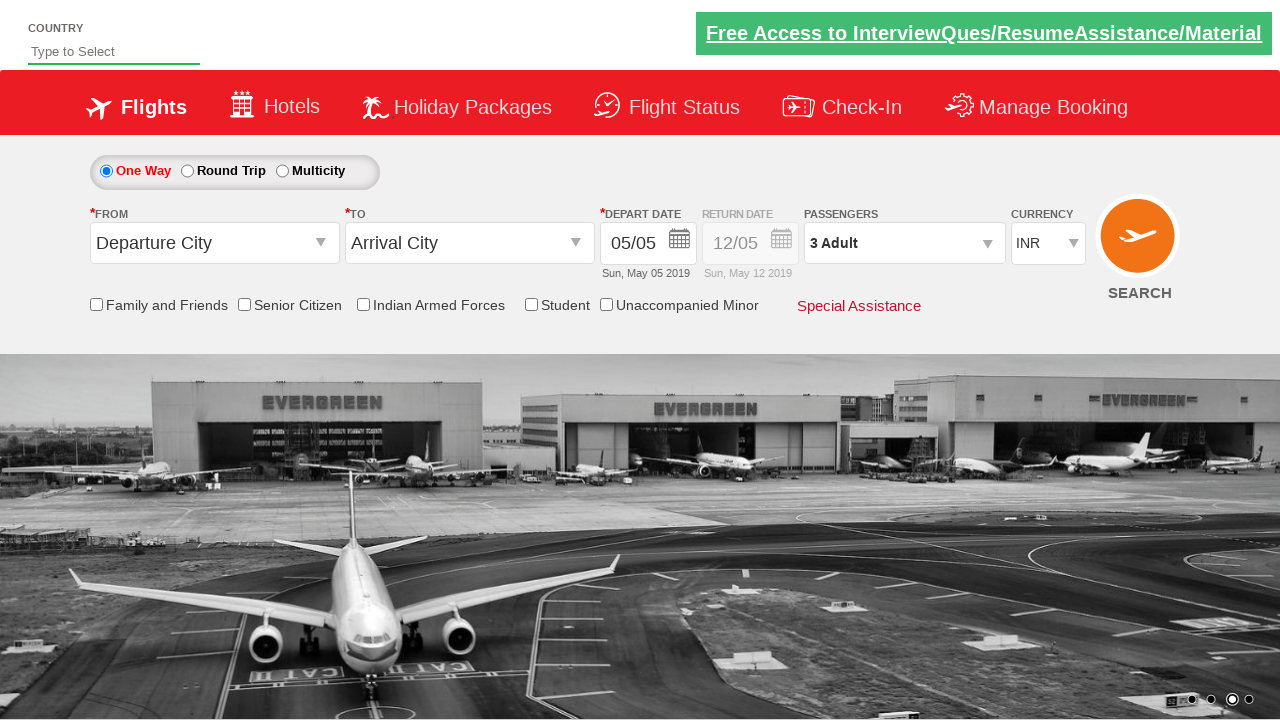

Clicked on origin station dropdown at (214, 243) on #ctl00_mainContent_ddl_originStation1_CTXT
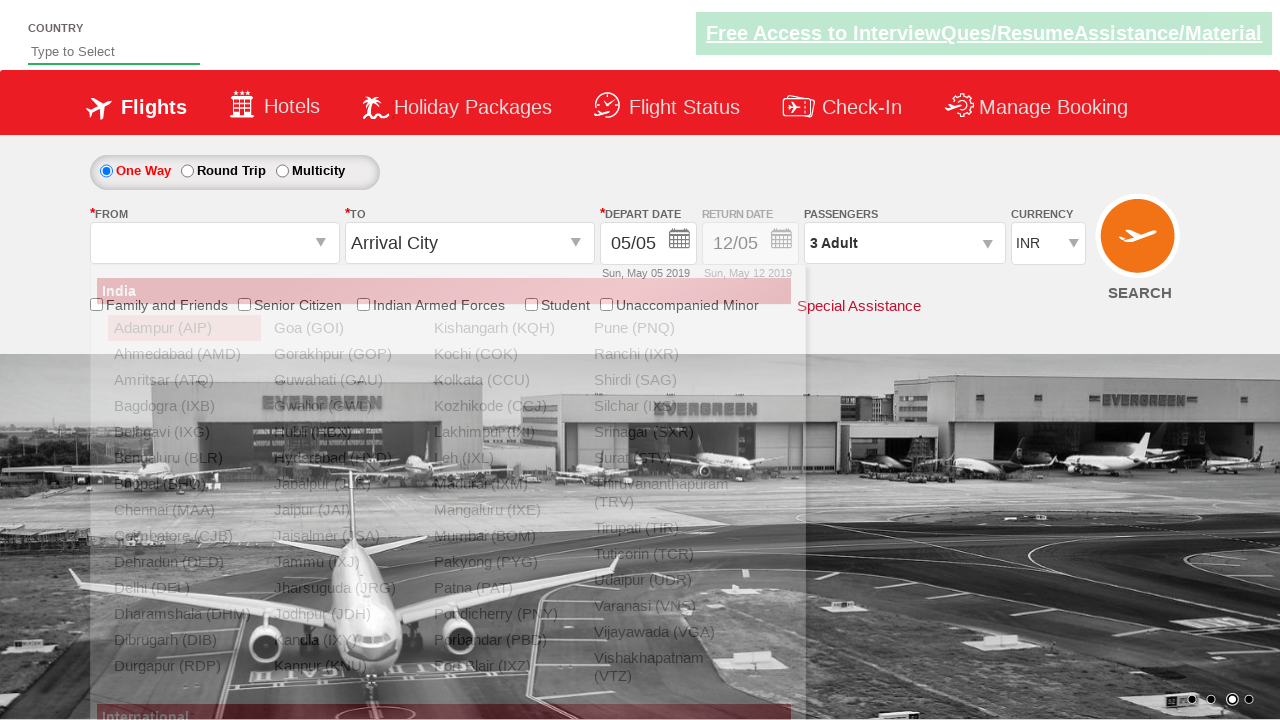

Selected 'BLR' as origin station at (184, 458) on xpath=//div[@id='ctl00_mainContent_ddl_originStation1_CTNR']//a[@value='BLR']
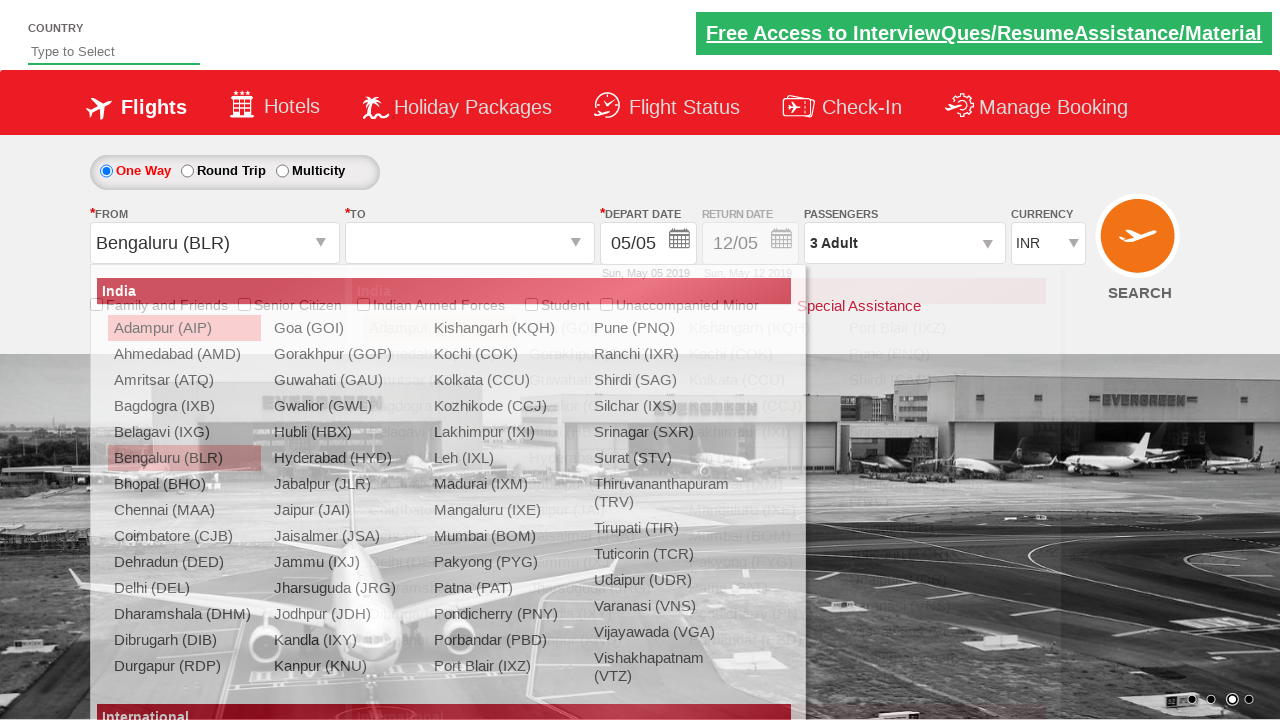

Waited for destination station dropdown to load
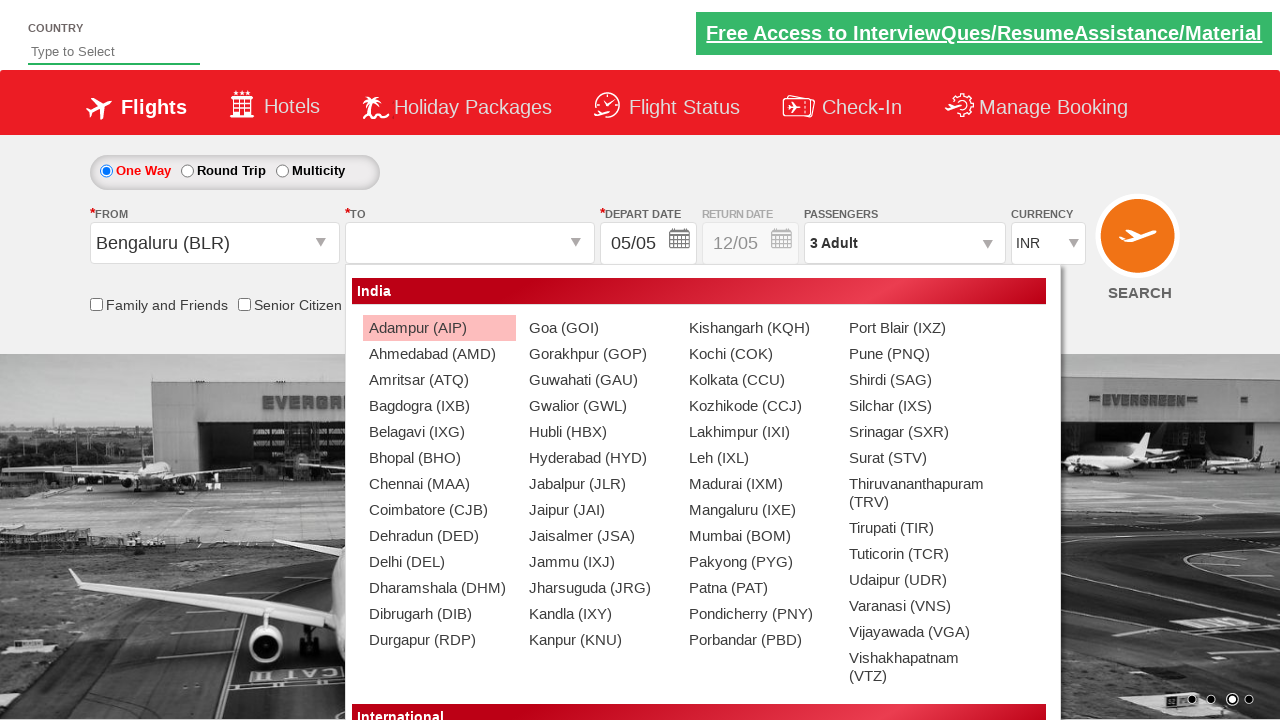

Selected 'MAA' as destination station at (439, 484) on xpath=//div[@id='ctl00_mainContent_ddl_destinationStation1_CTNR']//a[@value='MAA
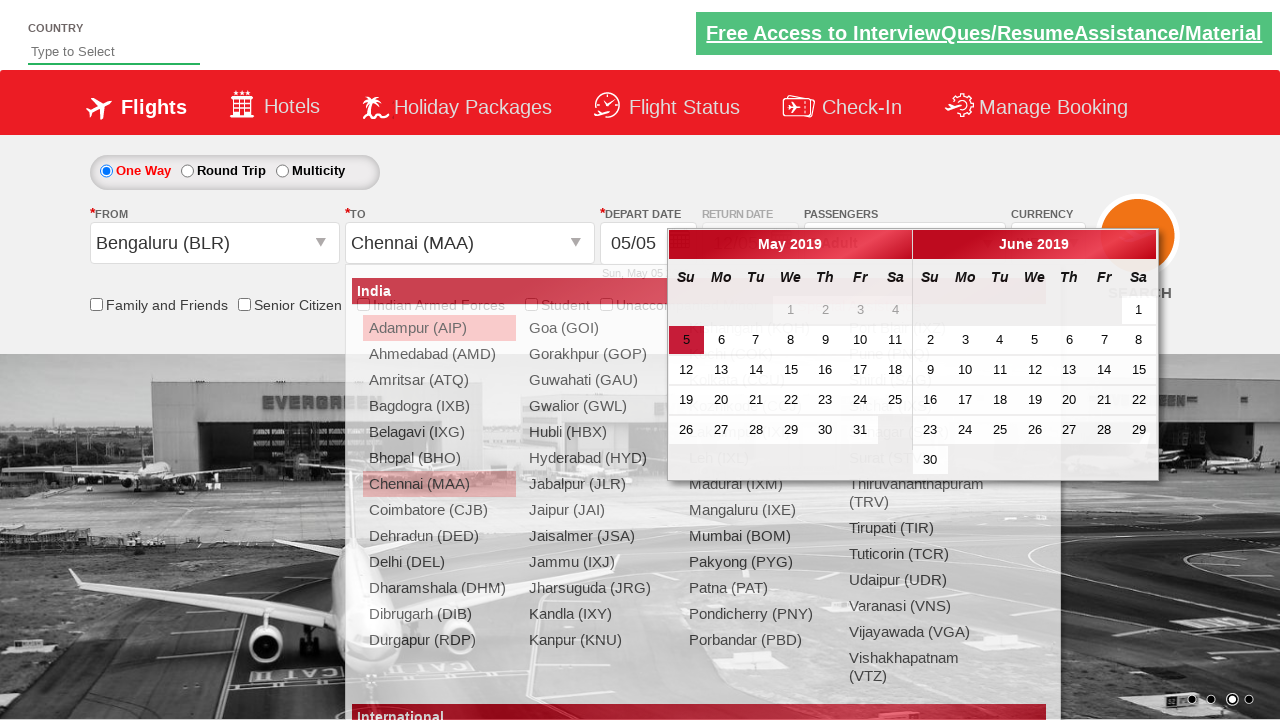

Filled autosuggest field with 'ind' on #autosuggest
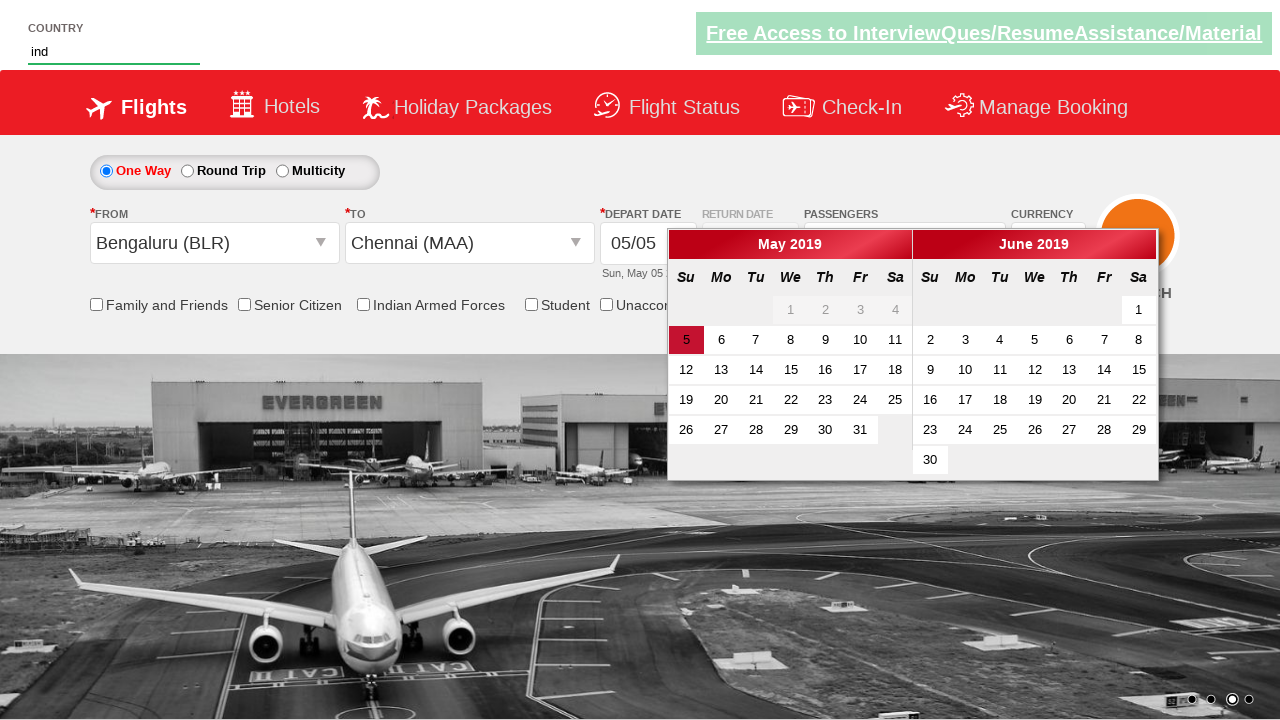

Auto-suggestive dropdown options appeared
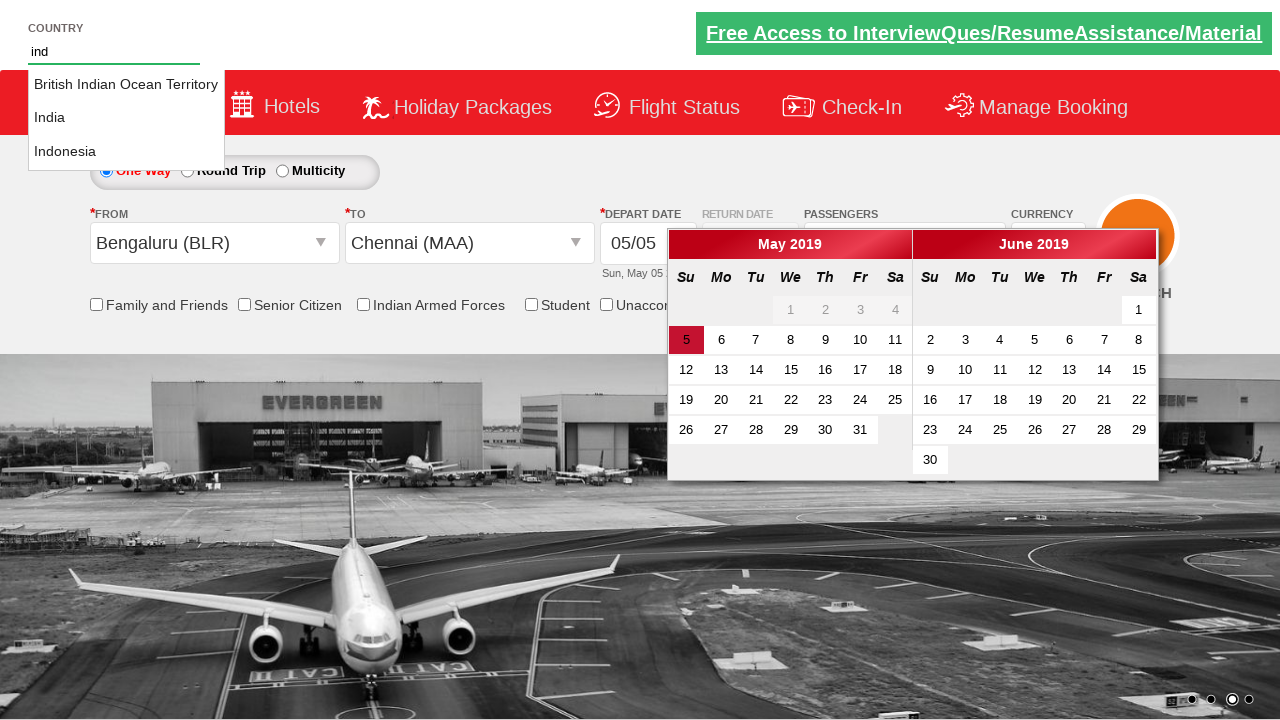

Selected 'India' from autosuggest dropdown at (126, 118) on li.ui-menu-item a >> nth=1
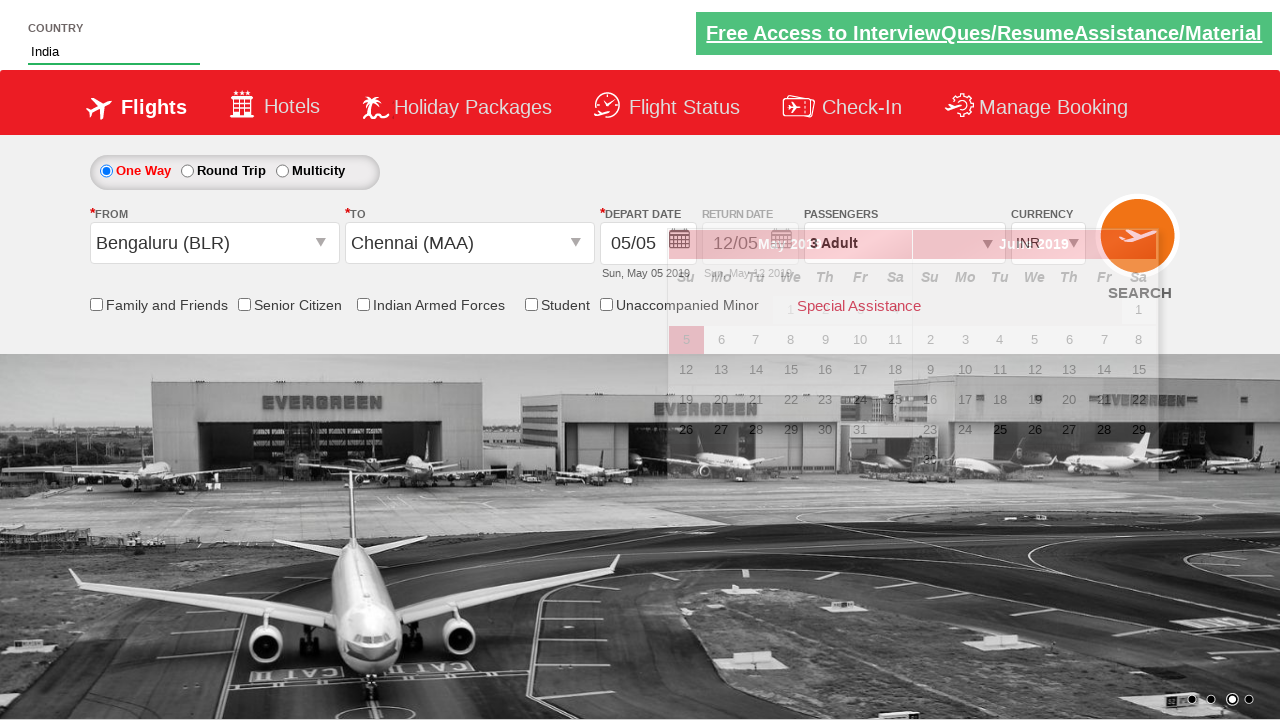

Verified Senior Citizen Discount checkbox is initially unchecked
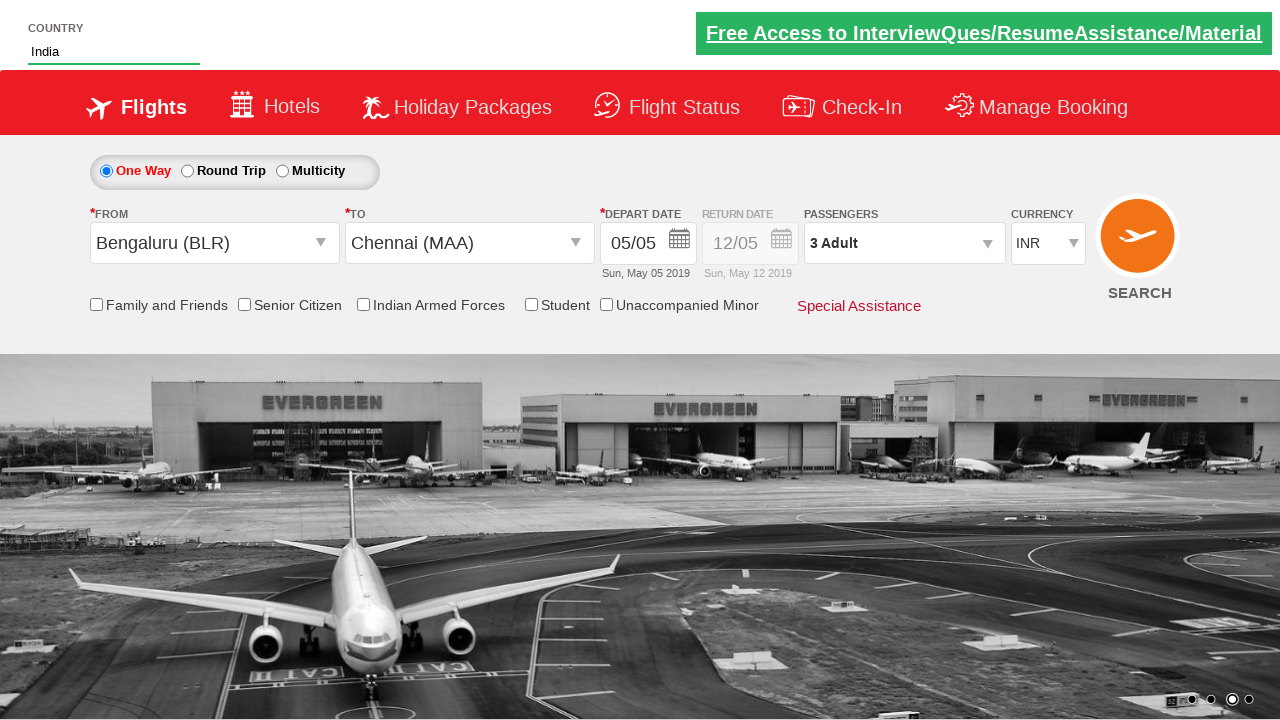

Clicked on Senior Citizen Discount checkbox at (244, 304) on #ctl00_mainContent_chk_SeniorCitizenDiscount
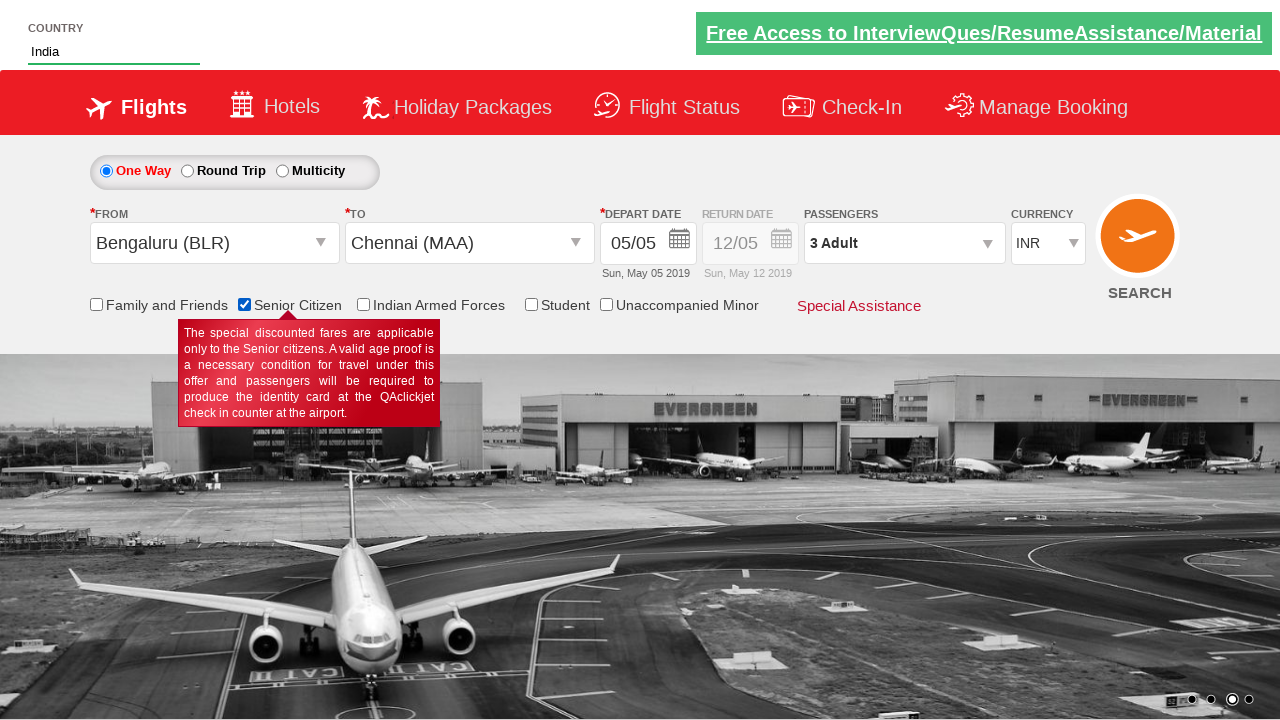

Verified Senior Citizen Discount checkbox is now checked
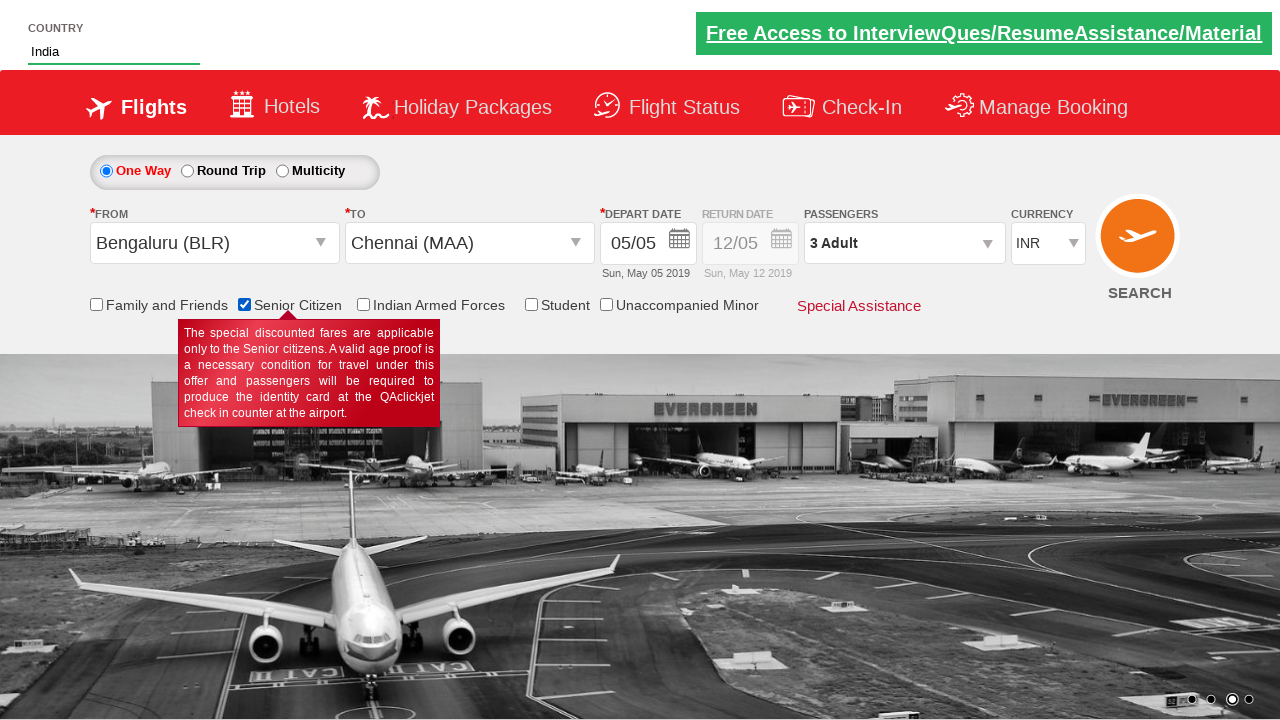

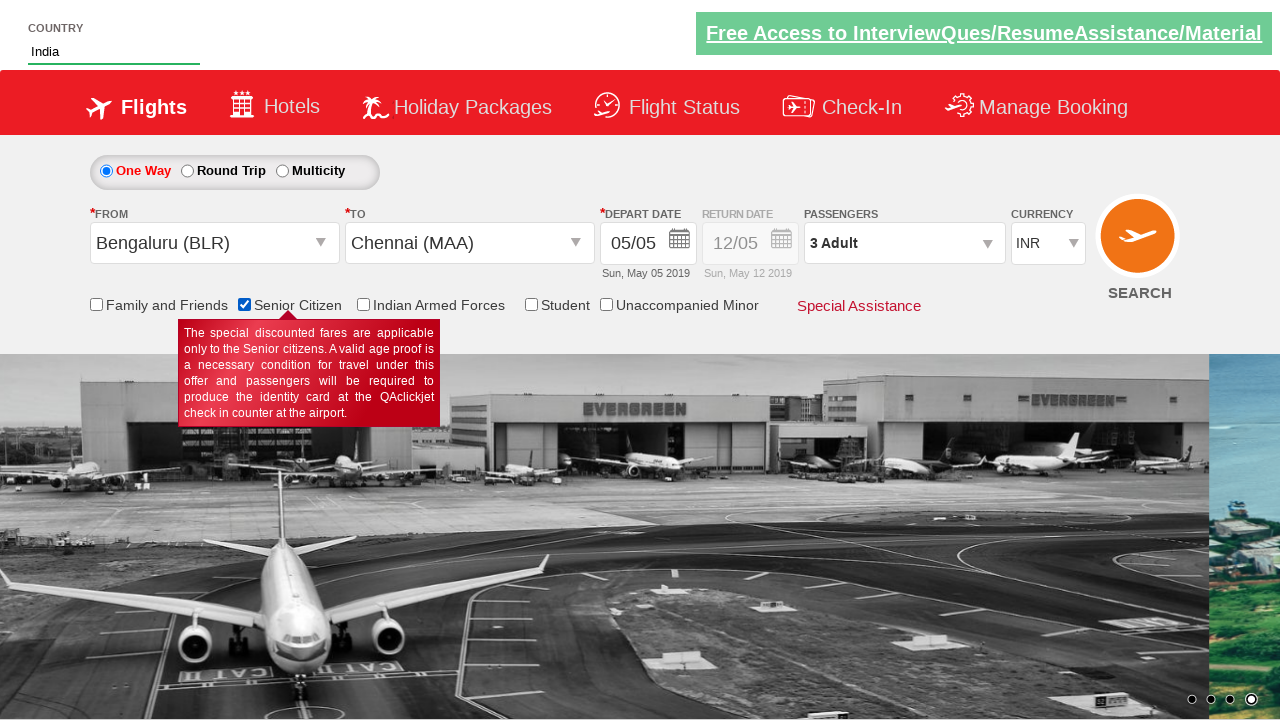